Tests file upload functionality by navigating to a file upload page and clicking the file upload button

Starting URL: https://www.leafground.com/file.xhtml

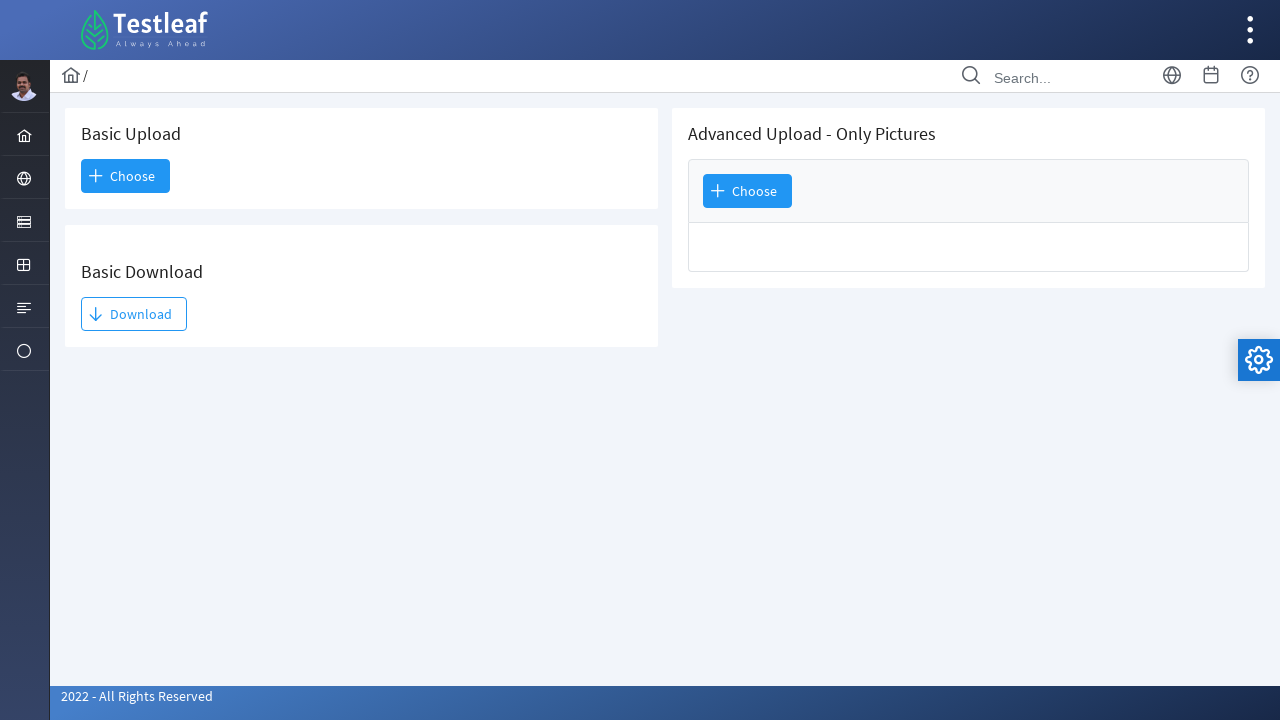

Navigated to file upload page at https://www.leafground.com/file.xhtml
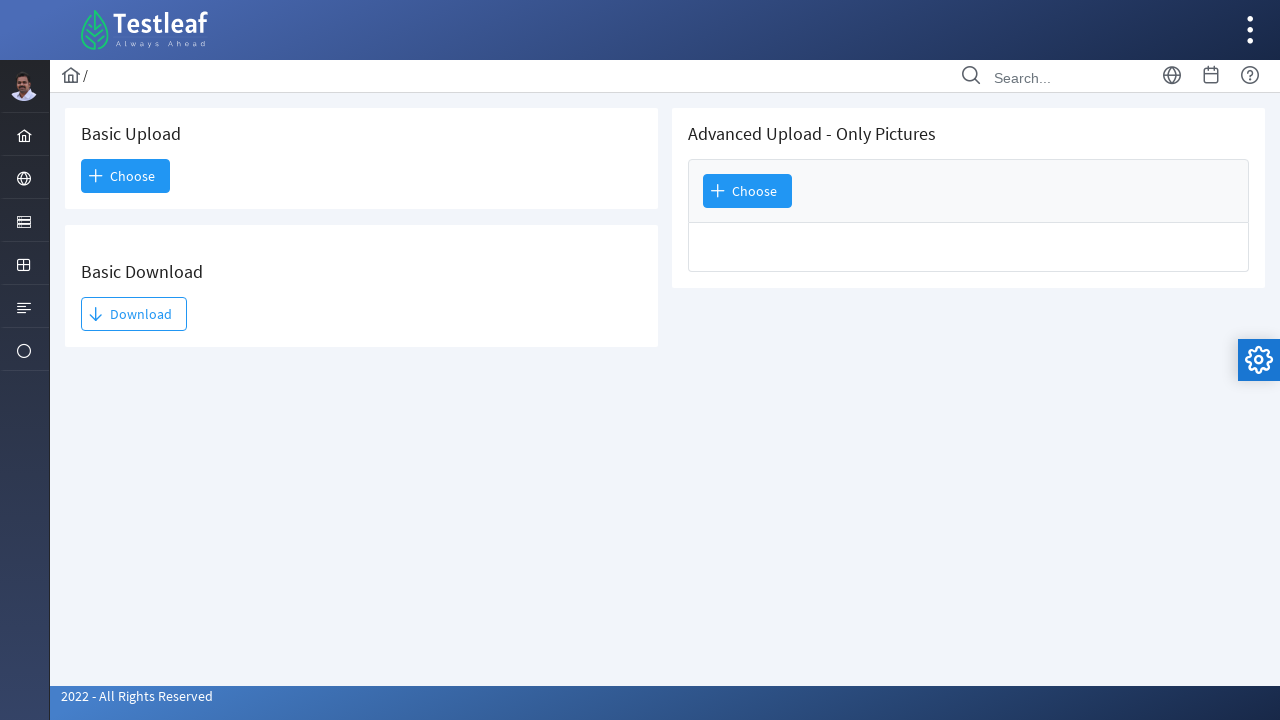

Clicked the file upload button at (126, 176) on xpath=//*[@id='j_idt88:j_idt89']/span[1]
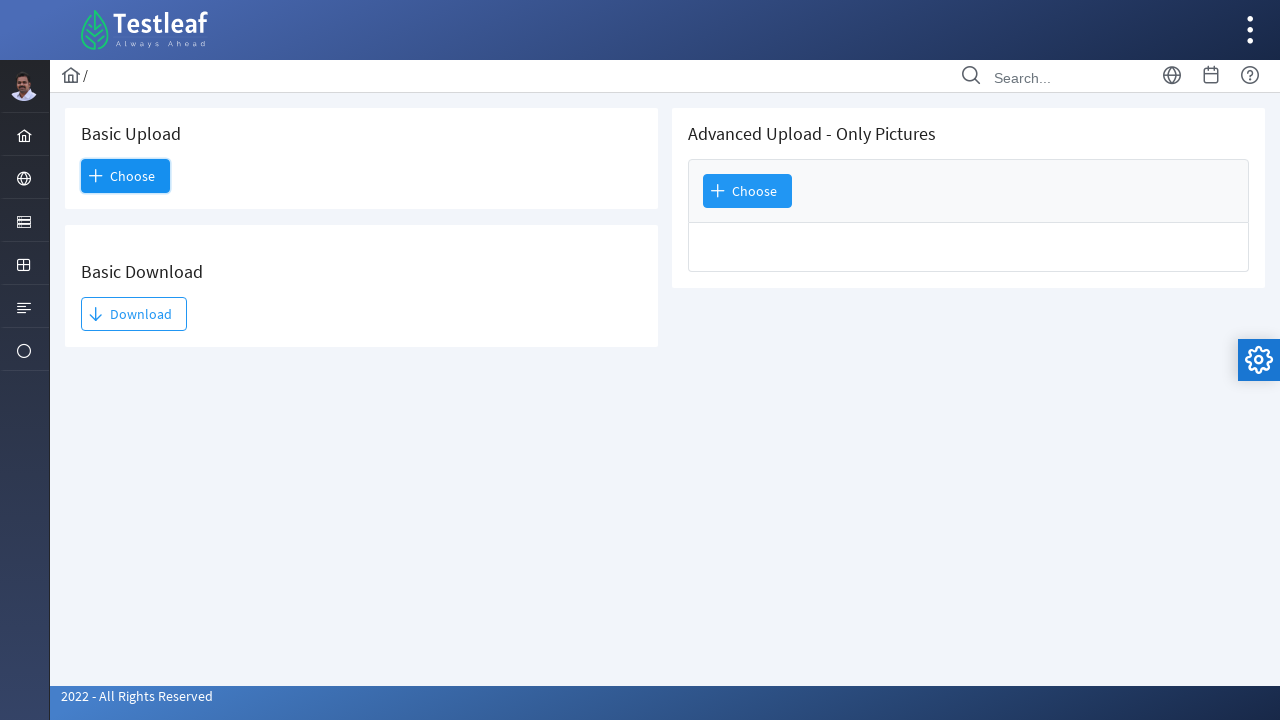

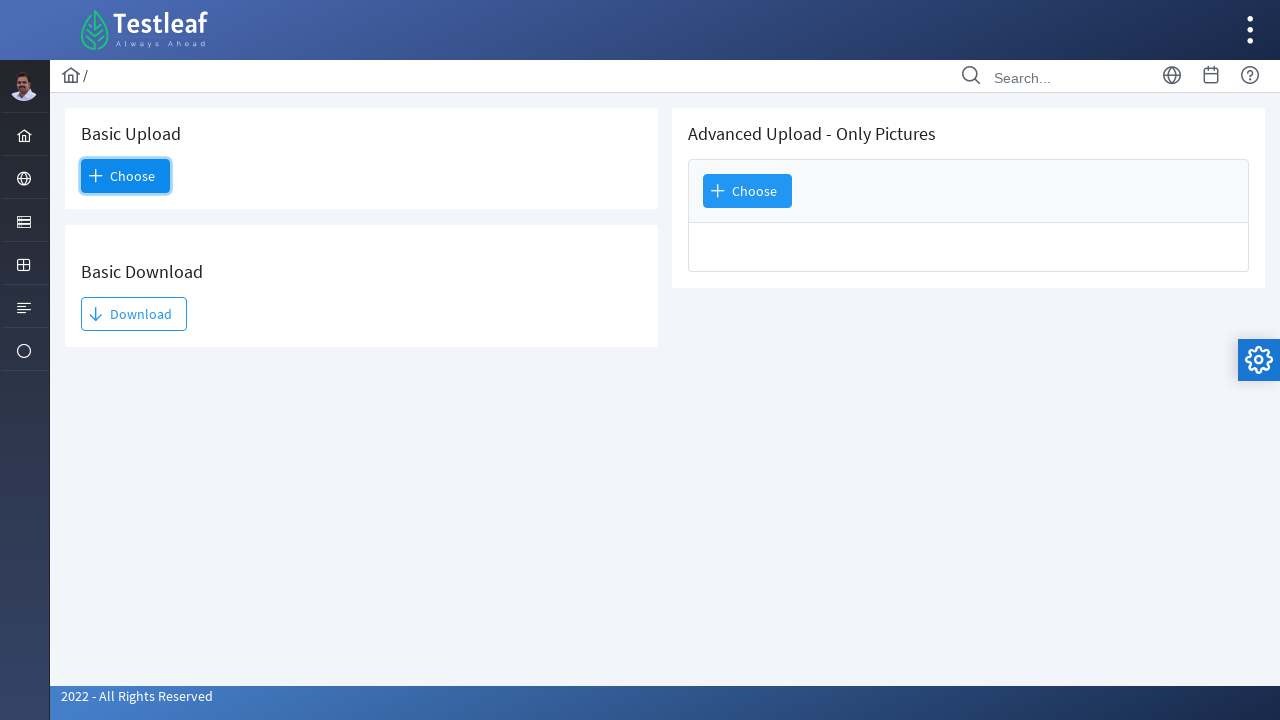